Tests navigation to Rediff homepage and clicking on the Sign in link after waiting for it to be present

Starting URL: https://www.rediff.com/

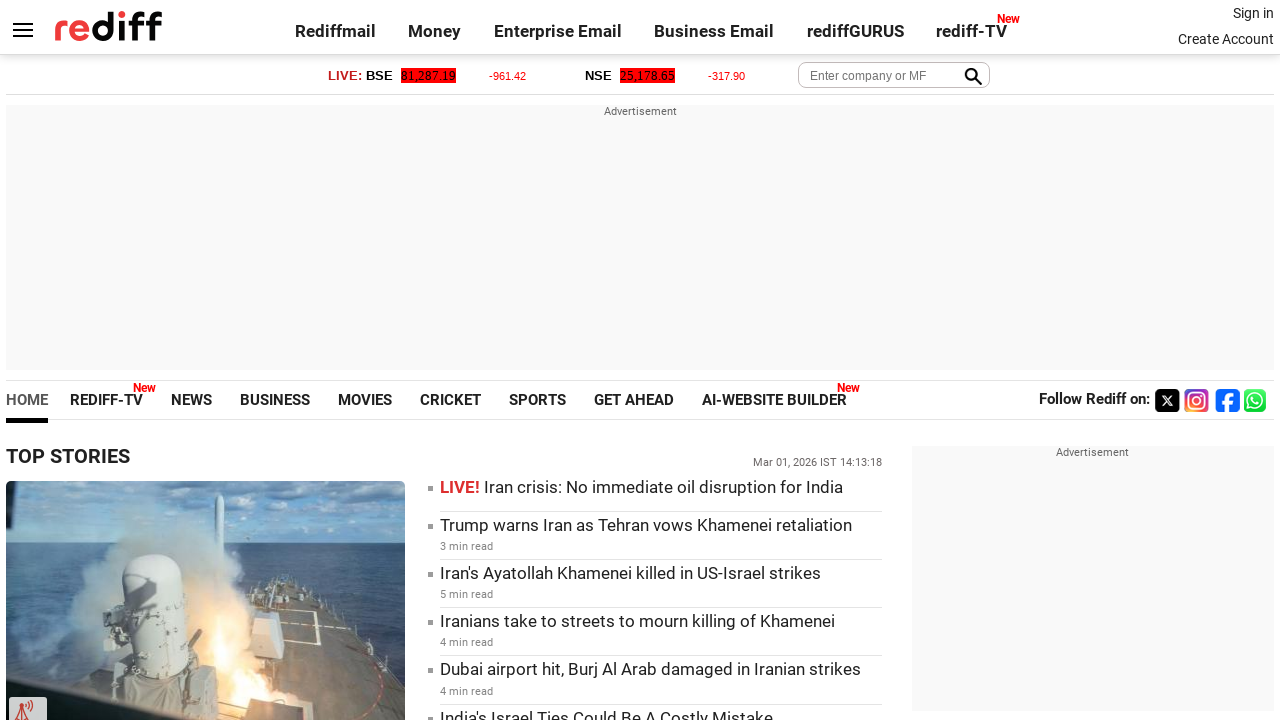

Waited for Sign in link to be present on Rediff homepage
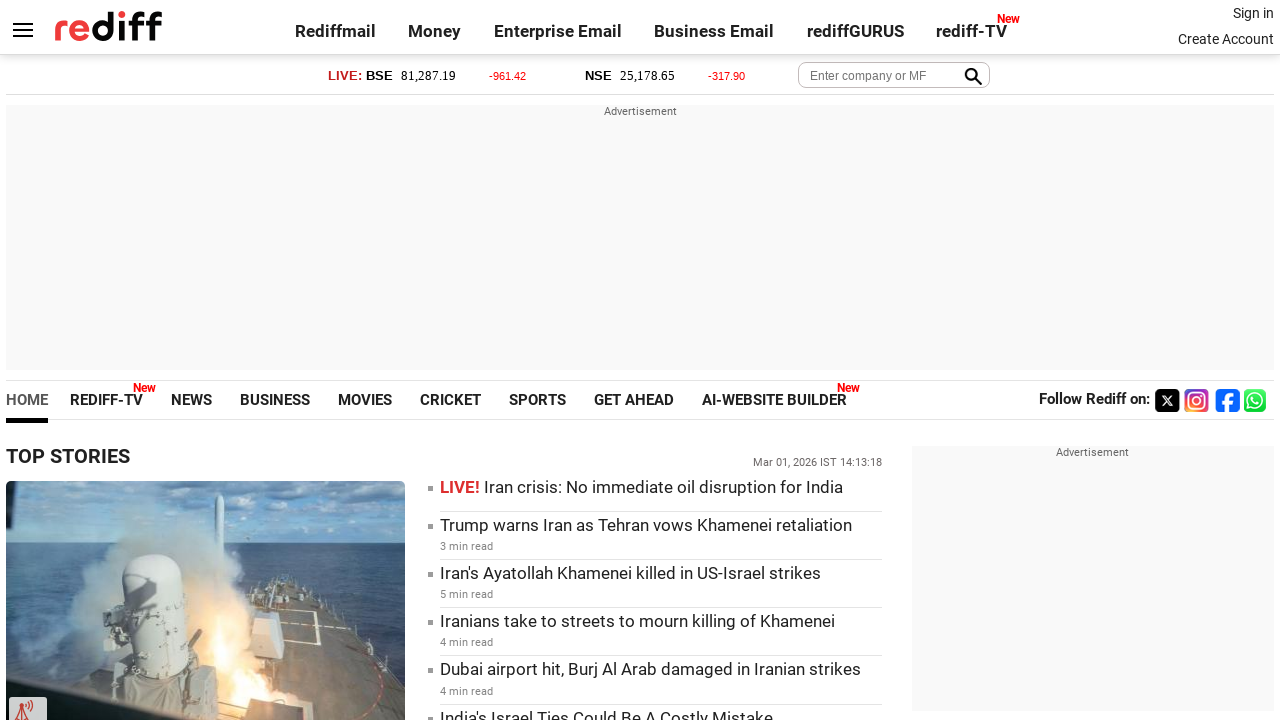

Clicked on the Sign in link at (1253, 13) on xpath=//*[@id='signin_info']/a[text()='Sign in']
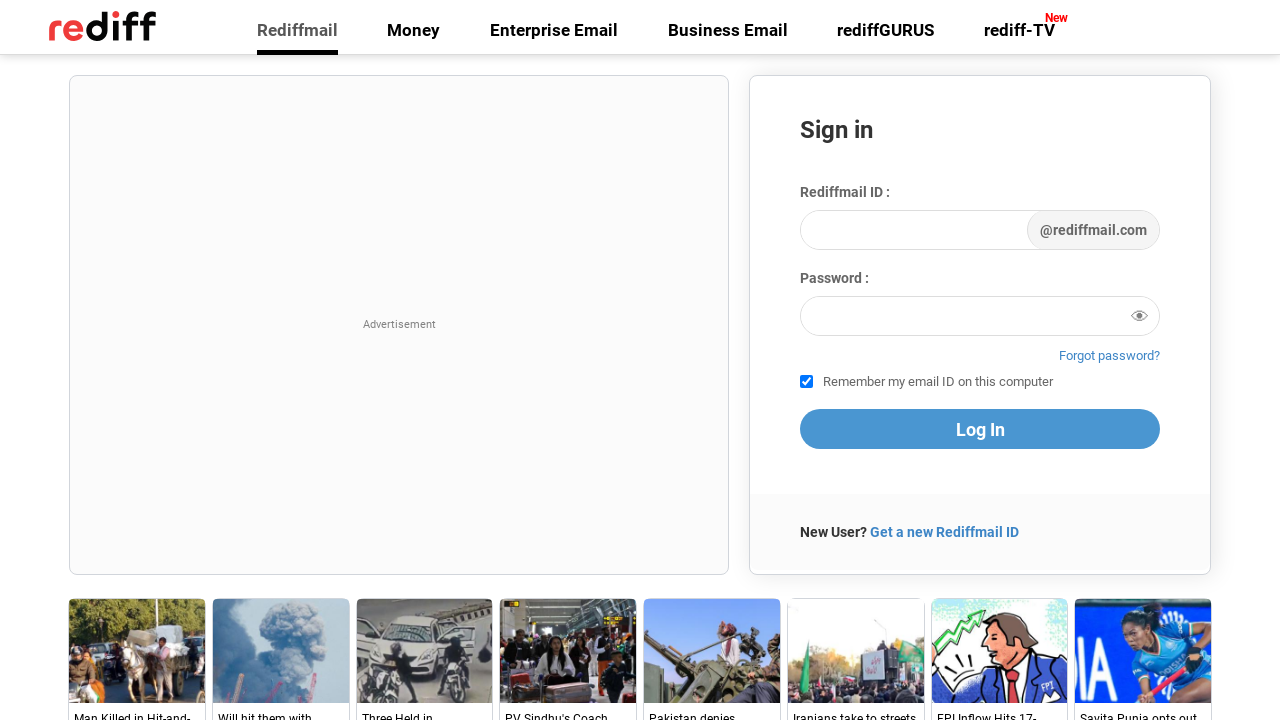

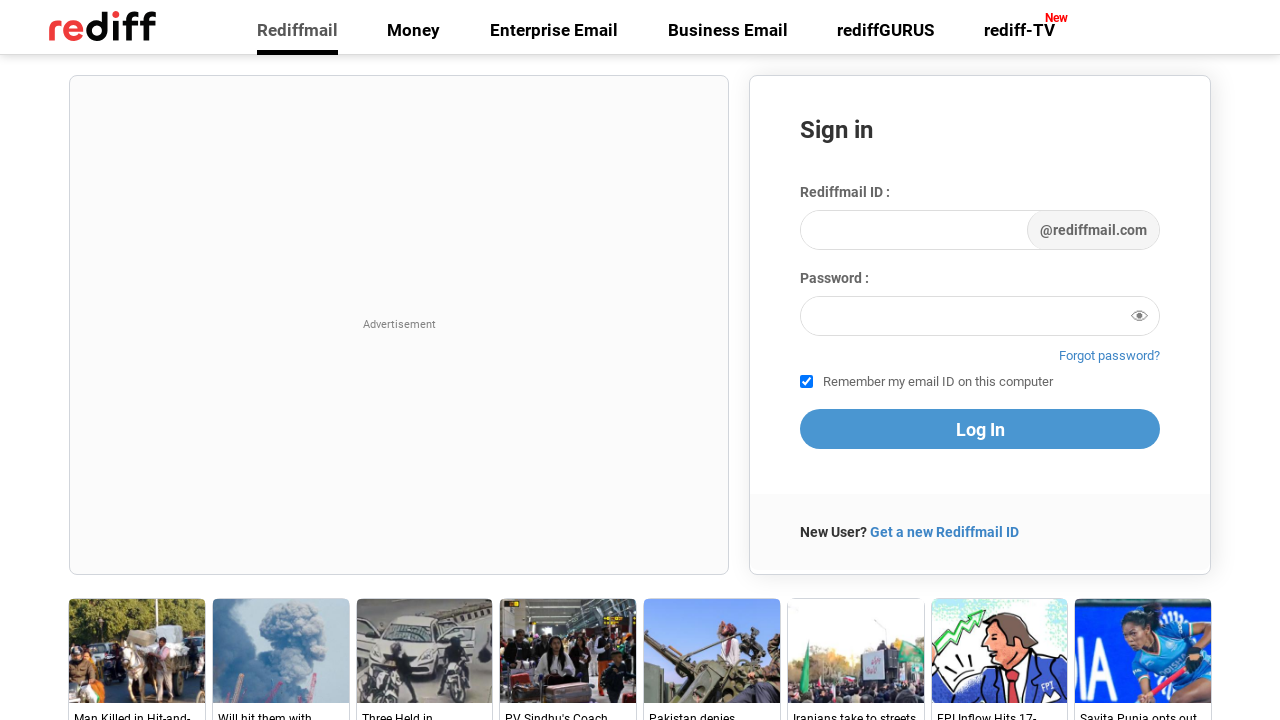